Tests form validation by filling in personal information fields including name, age, country selection and notes, then submitting the form

Starting URL: https://testpages.eviltester.com/styled/validation/input-validation.html

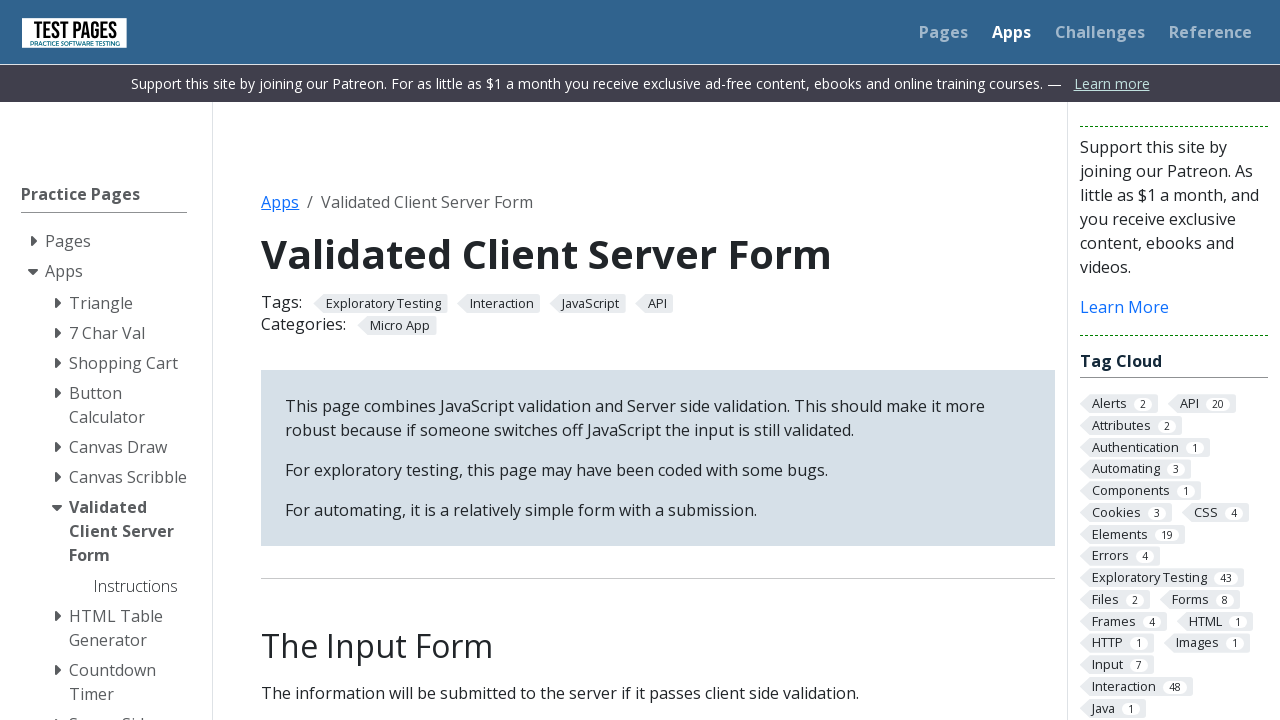

Filled first name field with 'Fatema' on #firstname
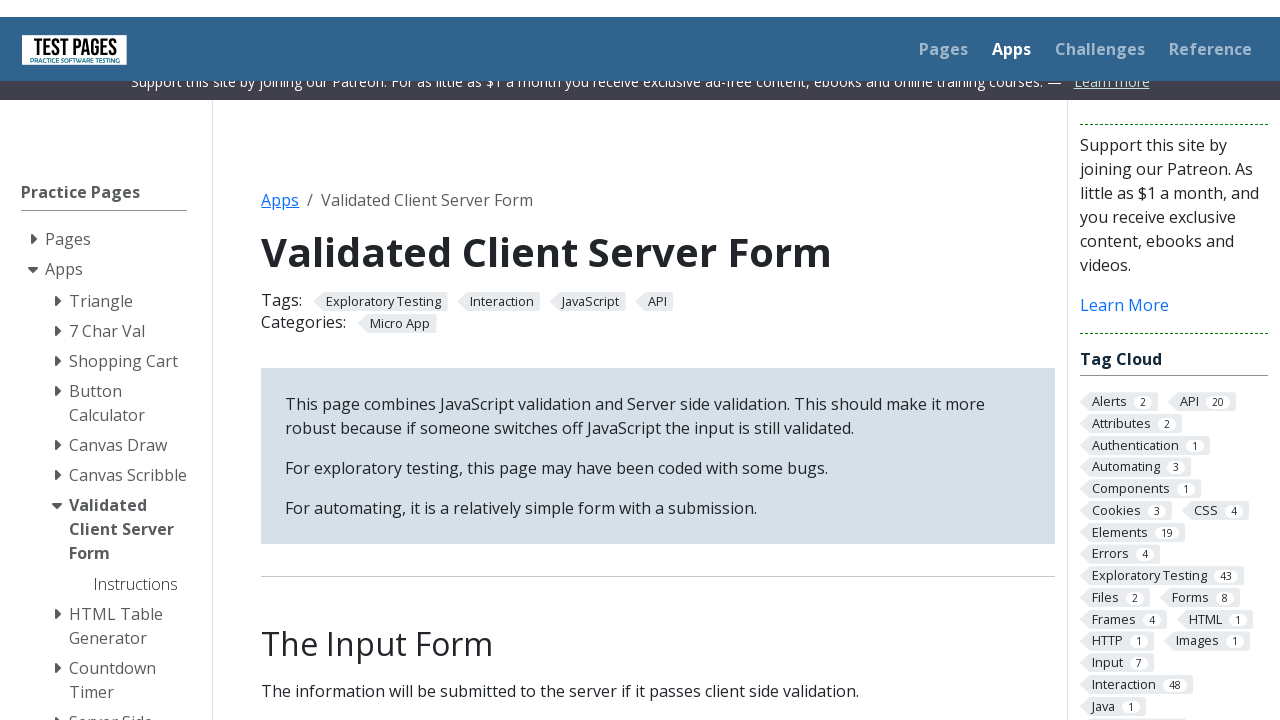

Filled surname field with 'ZohoraFardeenAzad' on #surname
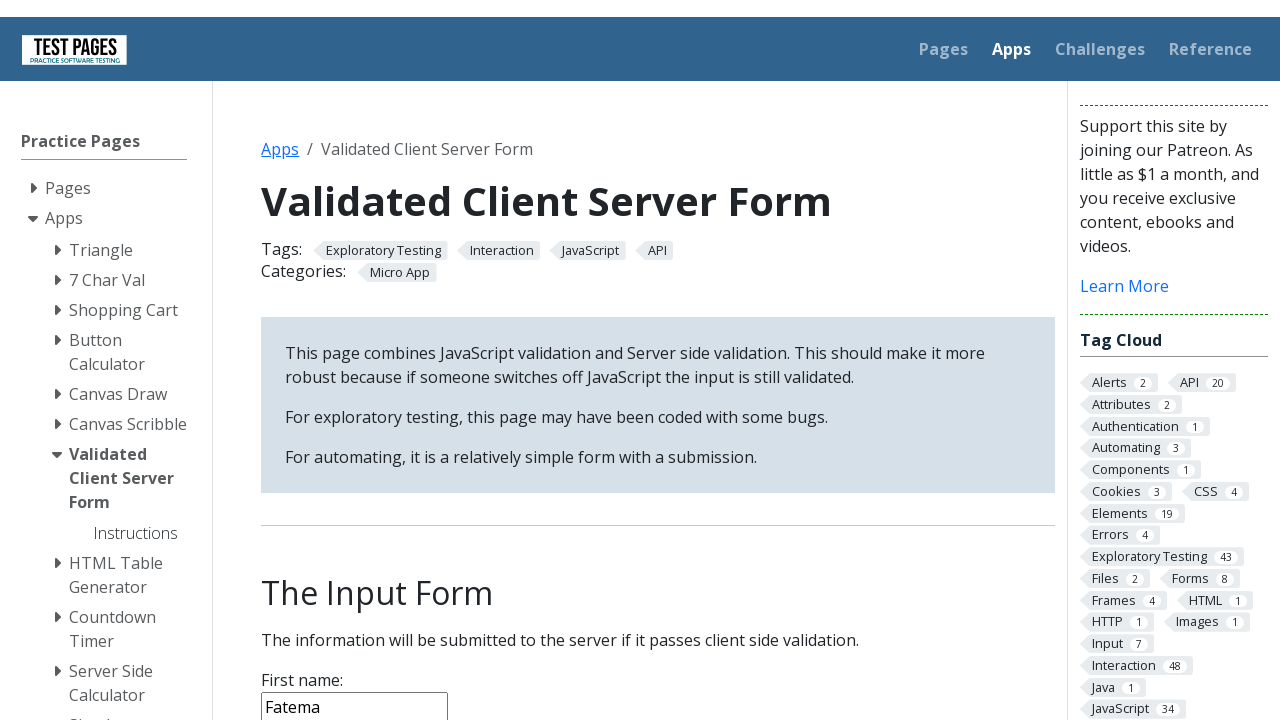

Filled age field with '30' on #age
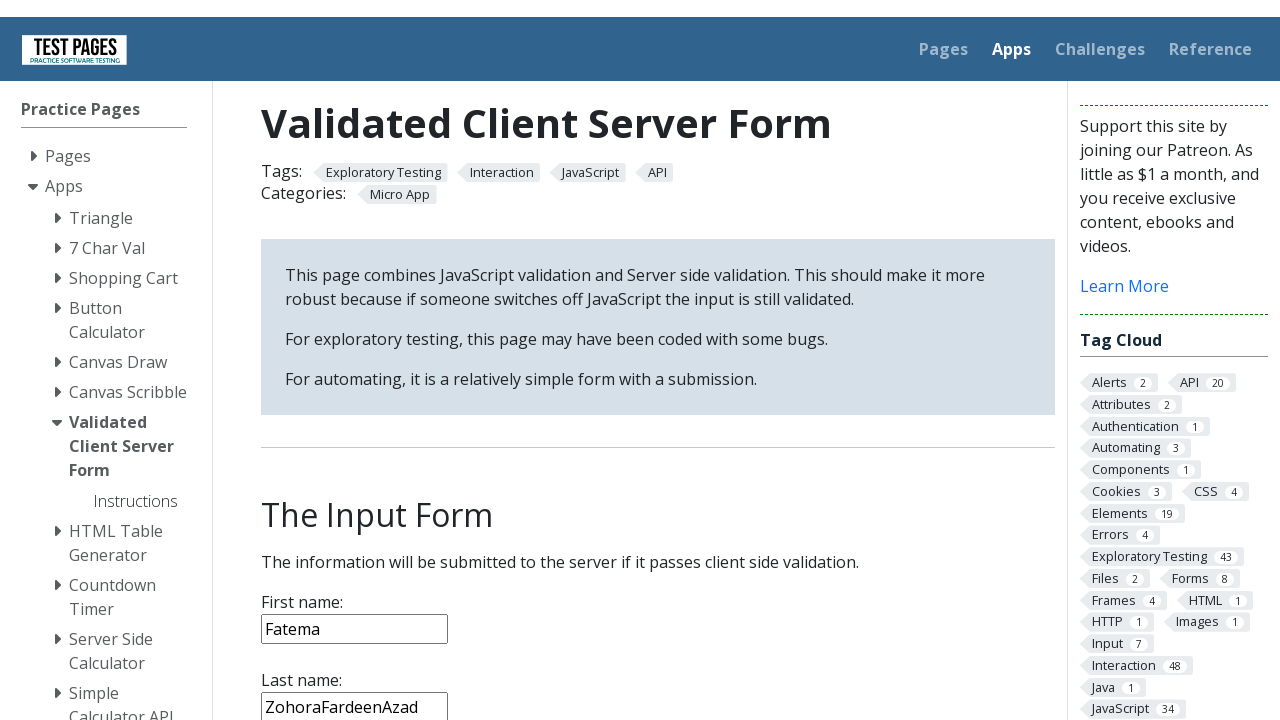

Selected 'Bangladesh' from country dropdown on #country
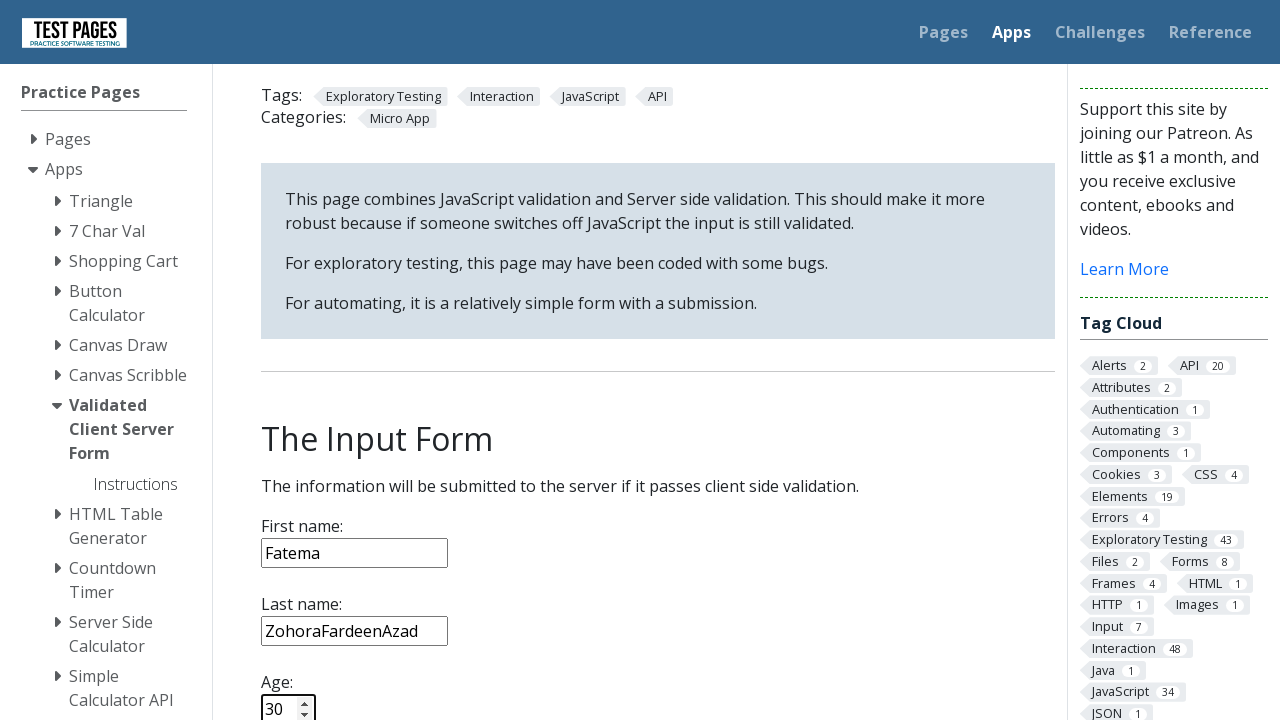

Filled notes field with 'My new Project' on #notes
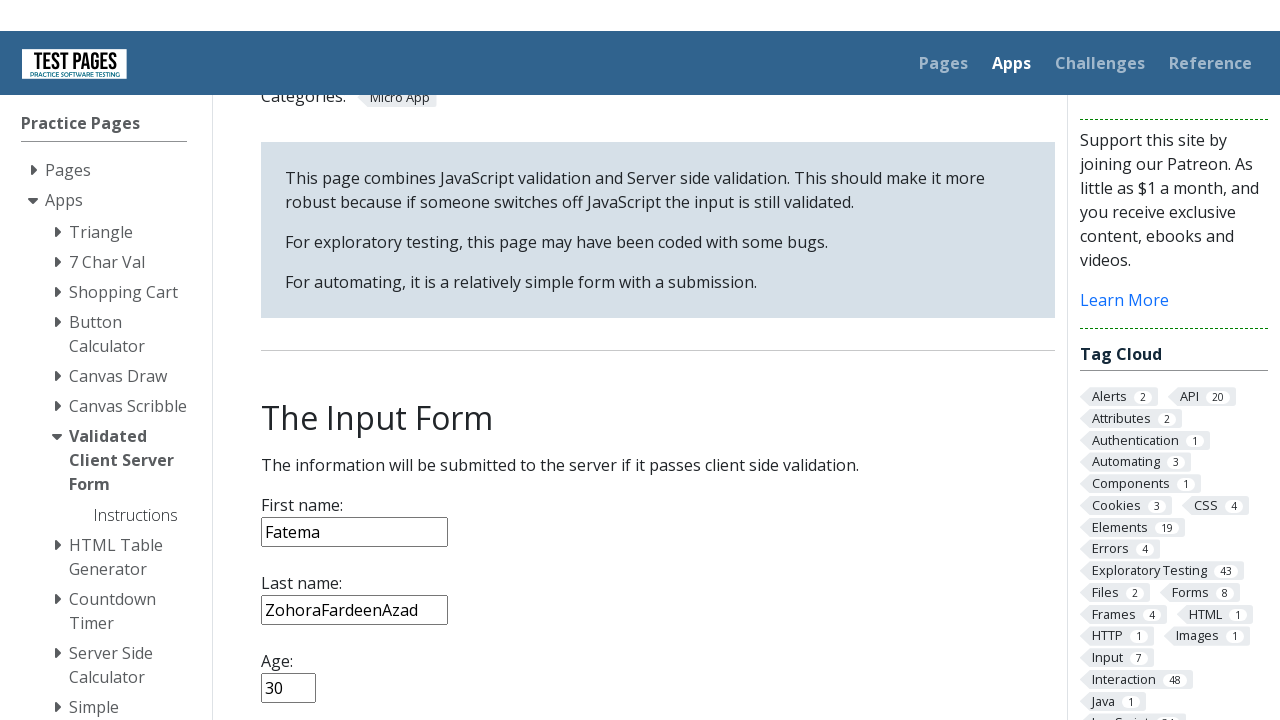

Clicked submit button to submit the form at (296, 368) on input[type='submit']
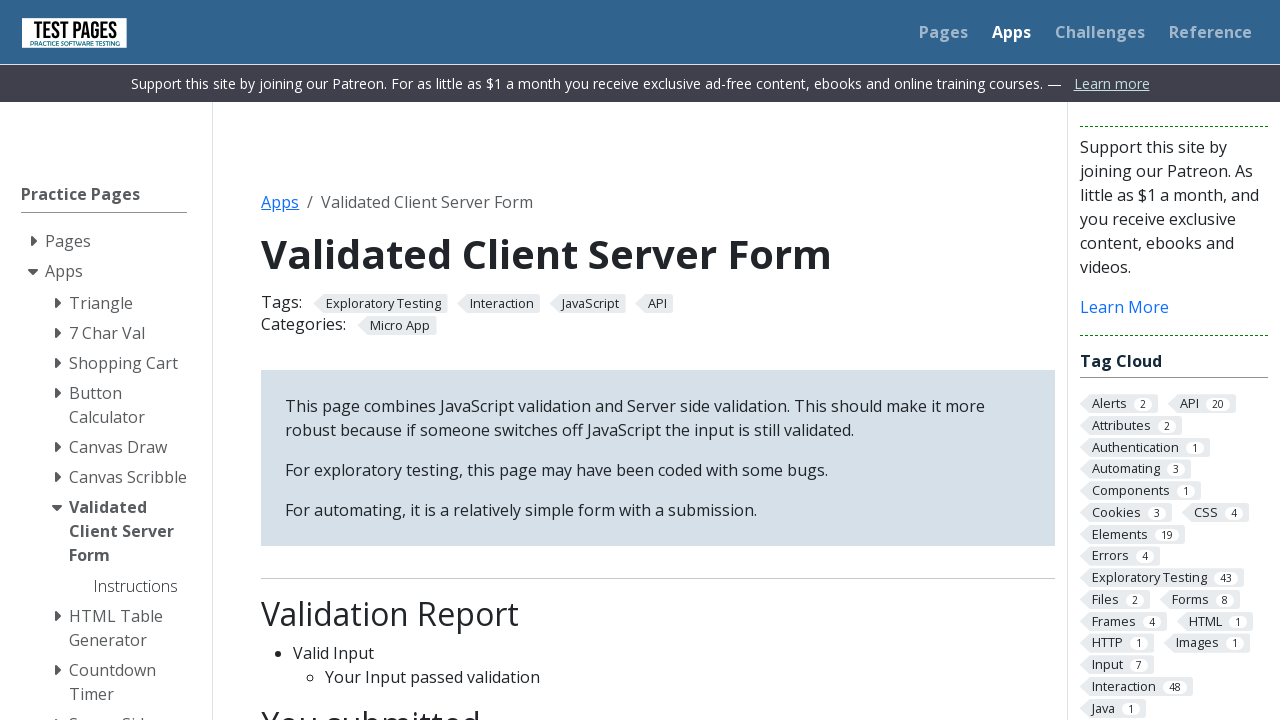

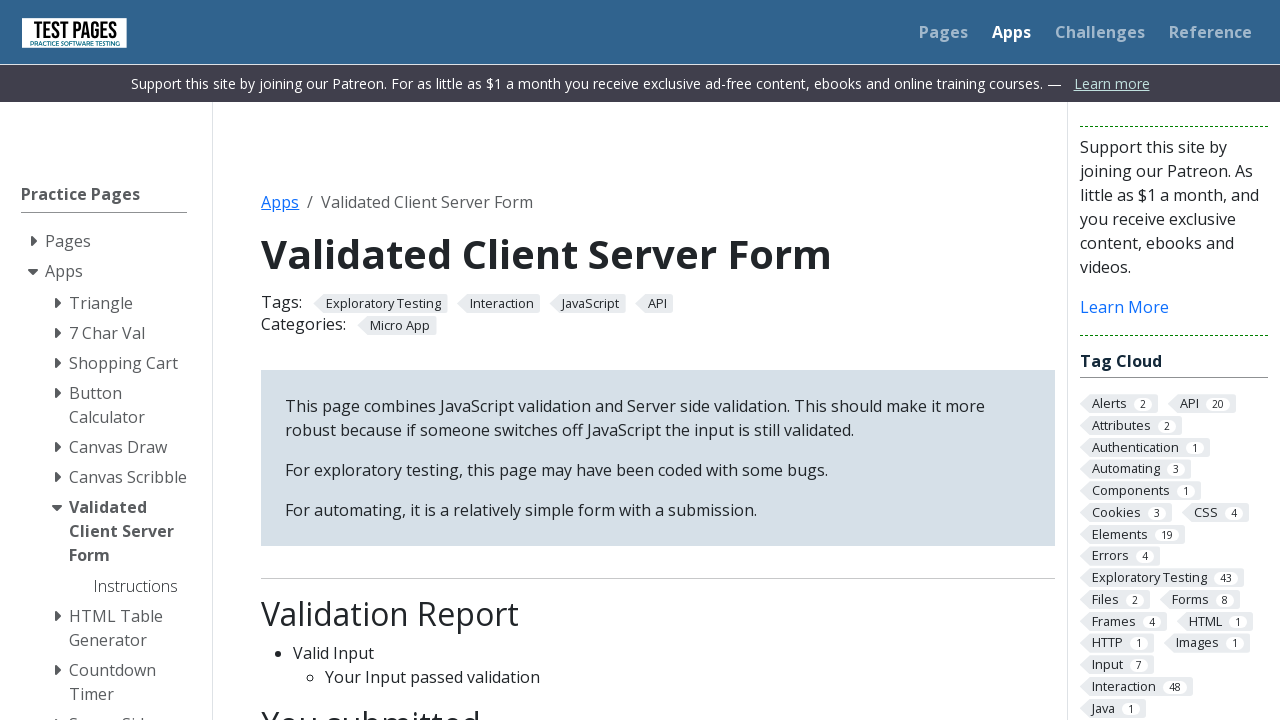